Demonstrates drag and drop functionality by dragging an element and dropping it on a target area in jQuery UI demo

Starting URL: https://jqueryui.com/droppable

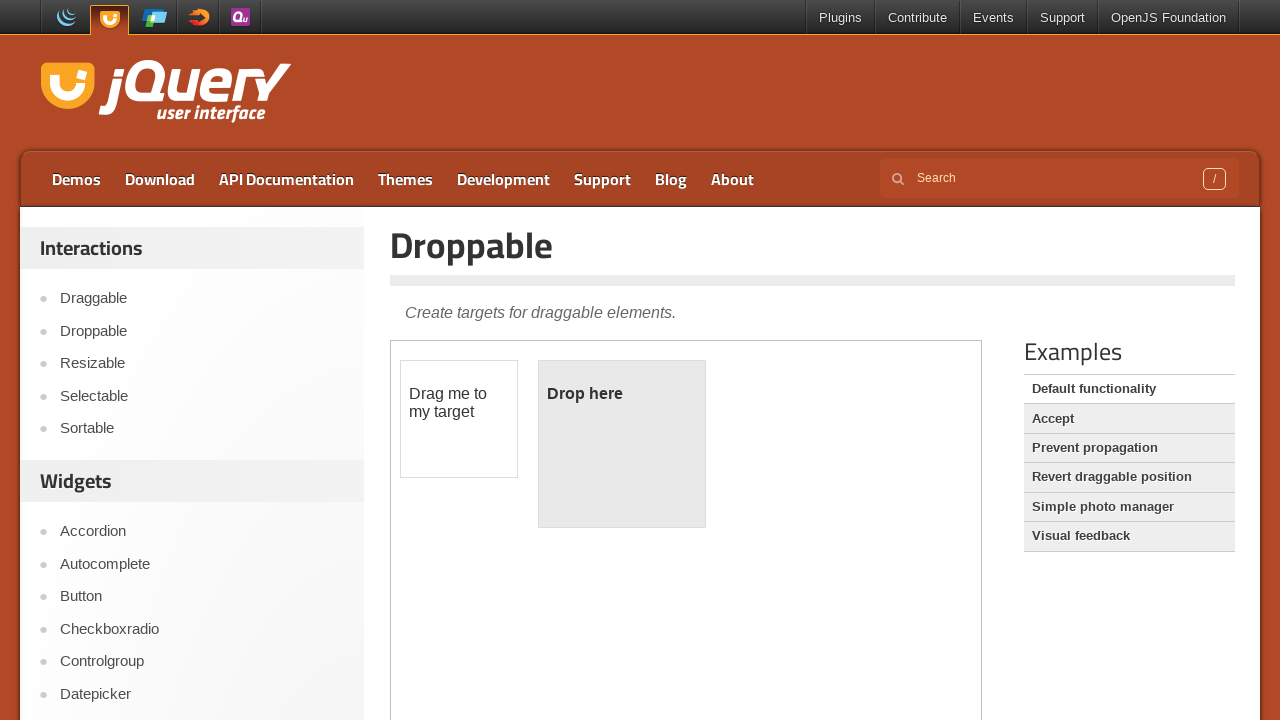

Navigated to jQuery UI droppable demo page
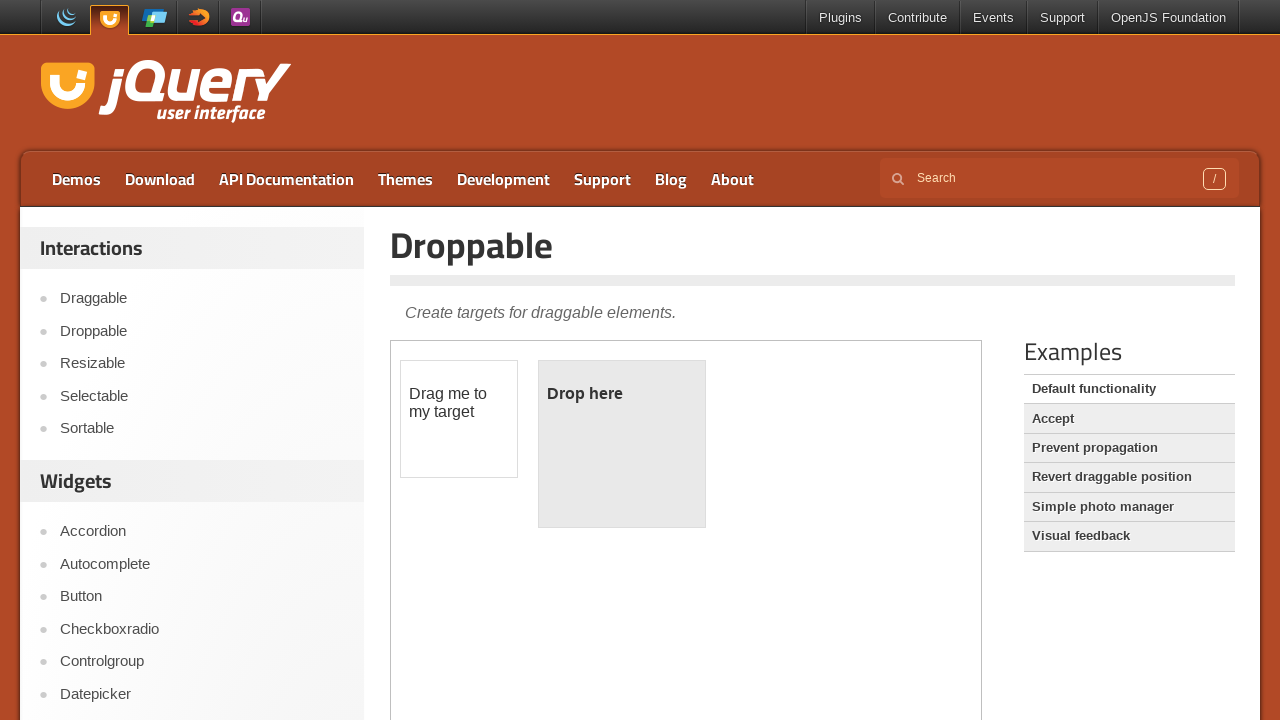

Located iframe containing drag and drop demo
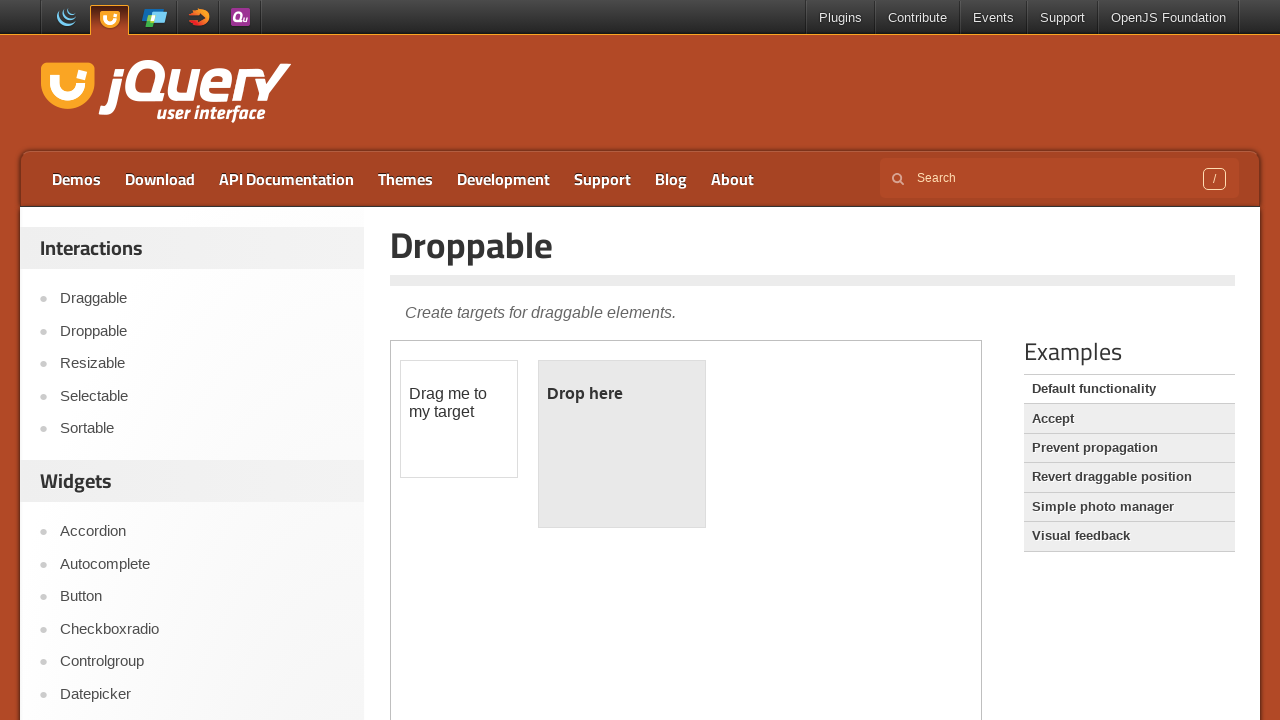

Located draggable source element
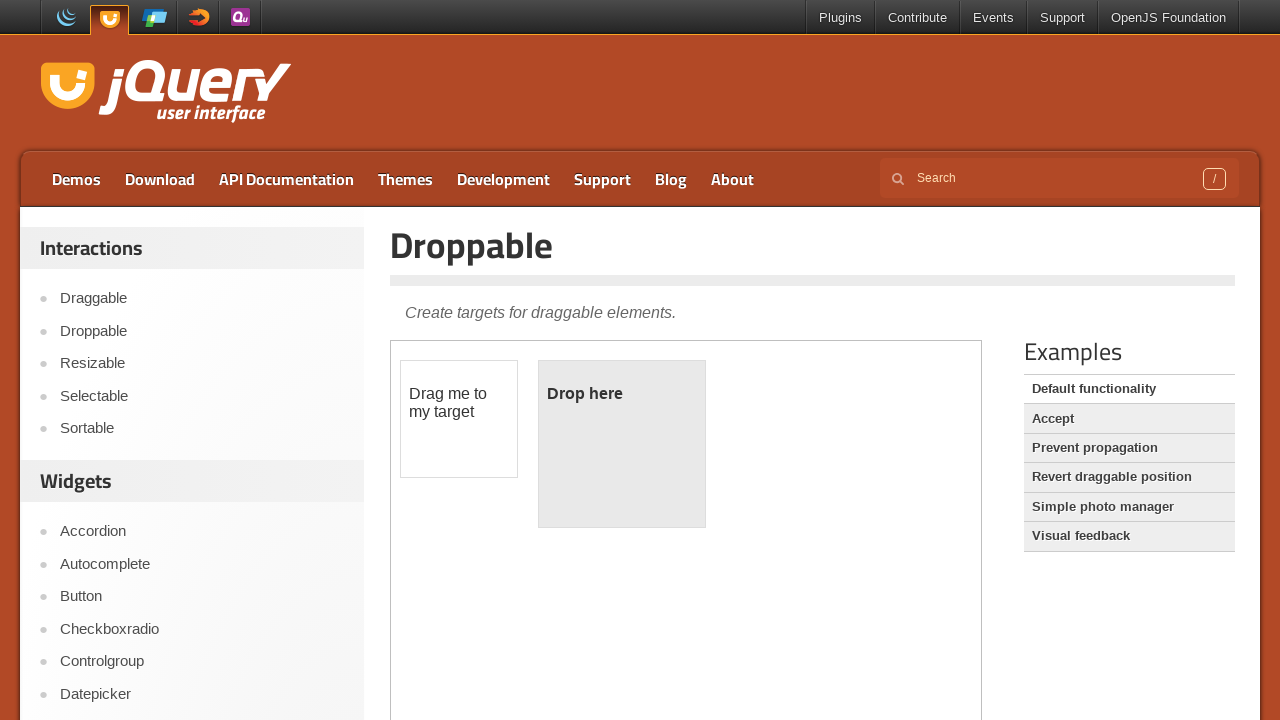

Located droppable destination element
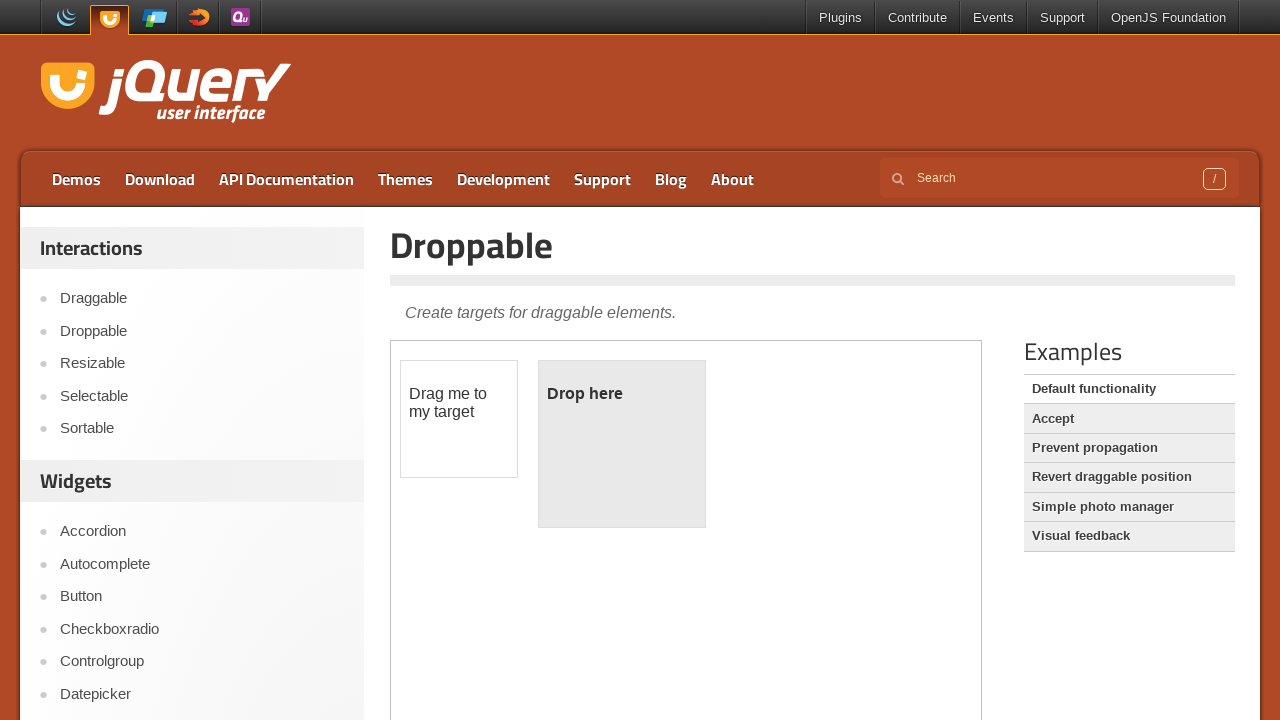

Dragged source element and dropped it on destination target area at (622, 444)
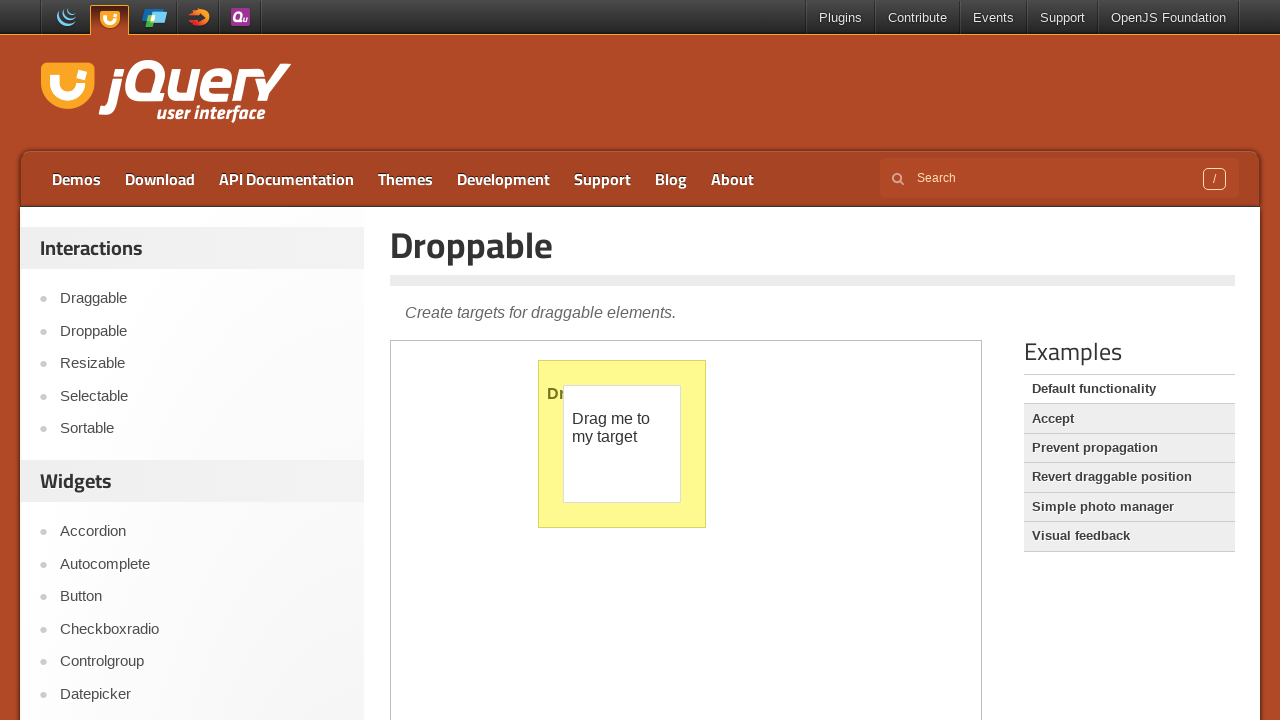

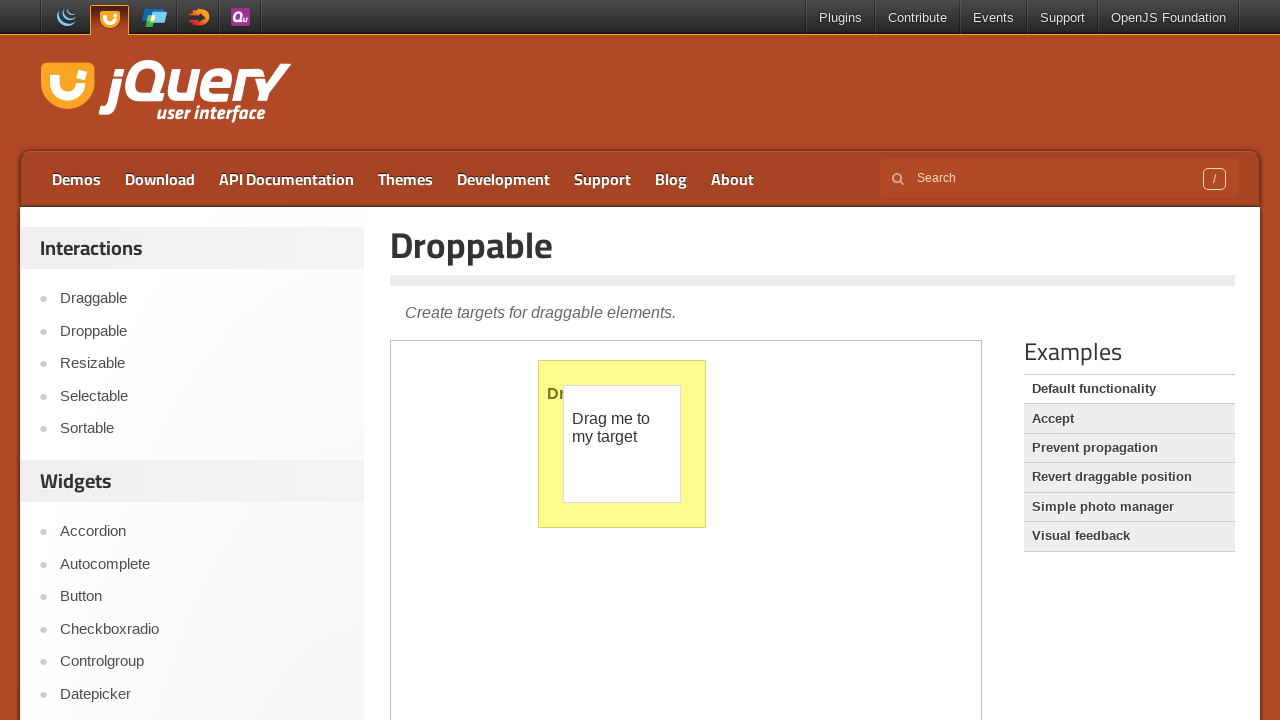